Tests interacting with a dropdown select element by selecting an option by its visible text

Starting URL: https://the-internet.herokuapp.com/dropdown

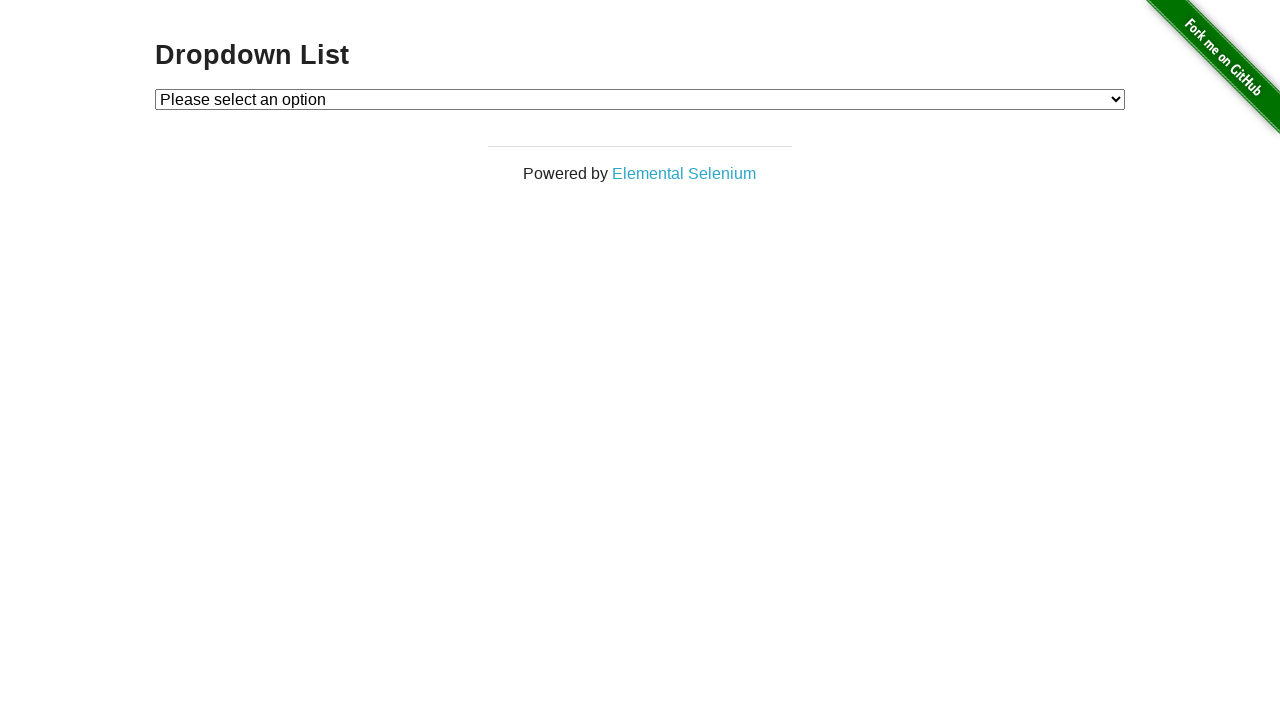

Navigated to dropdown page
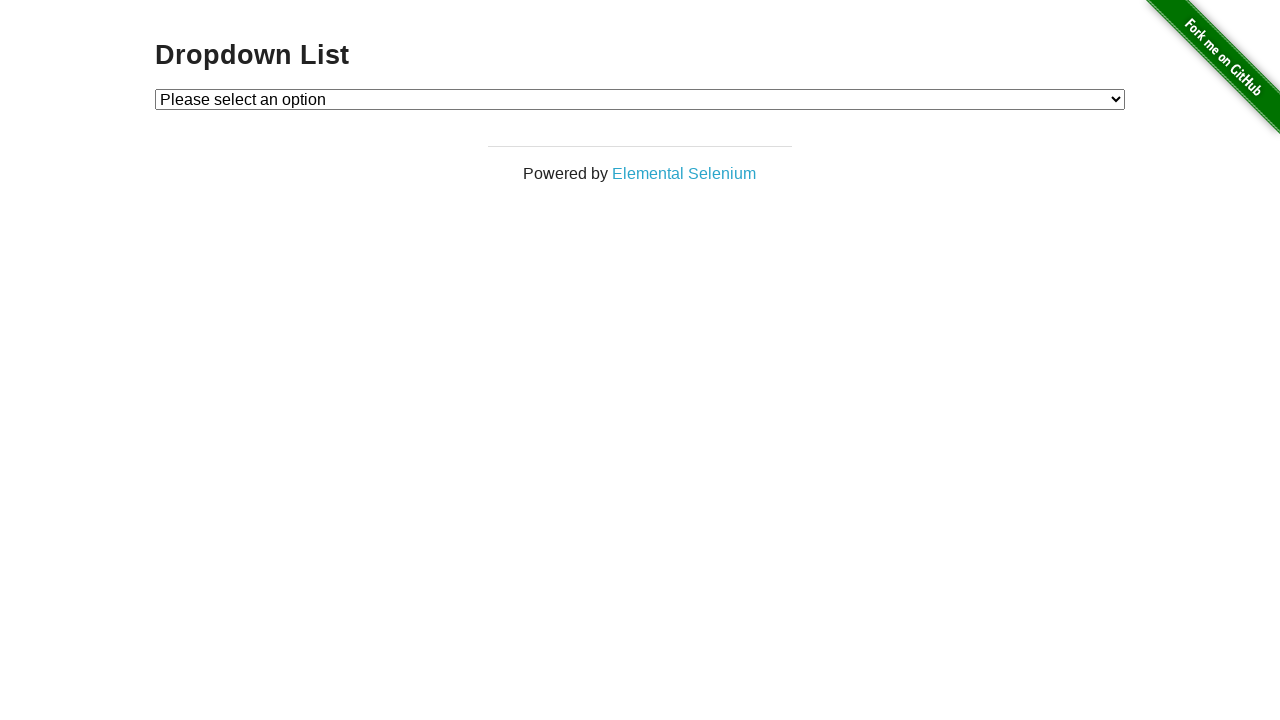

Selected 'Option 1' from the dropdown using visible text on #dropdown
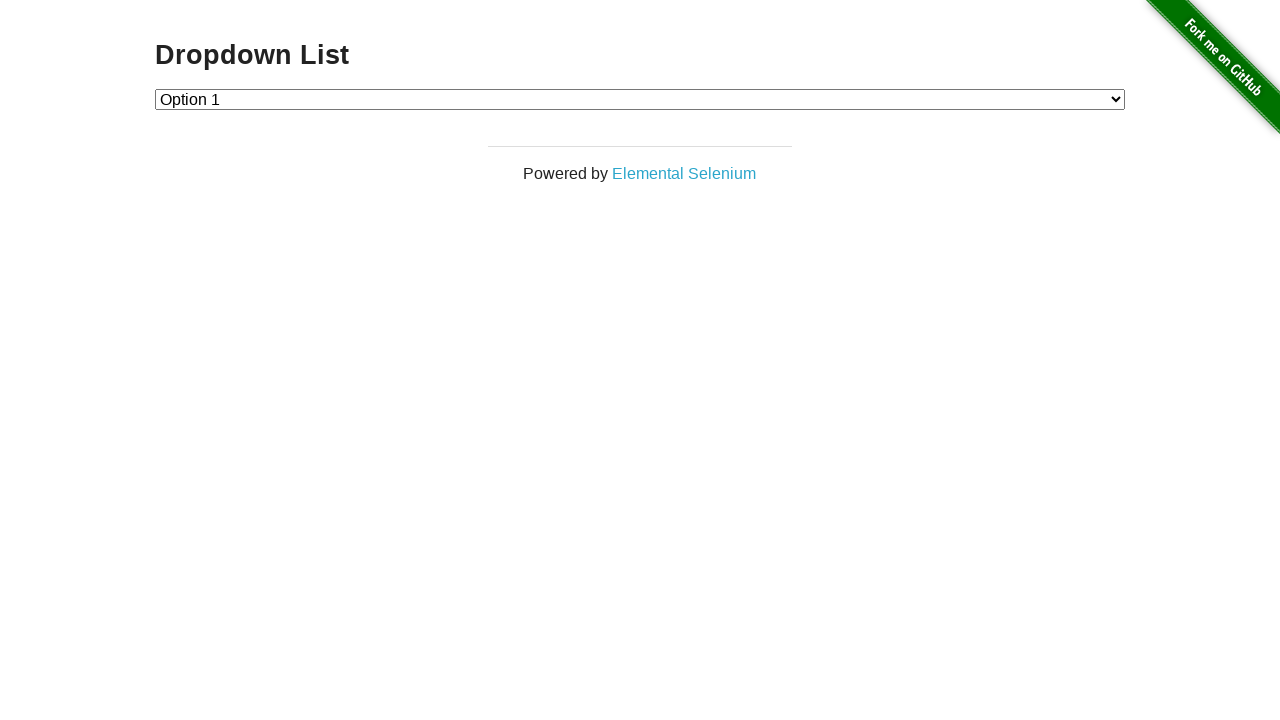

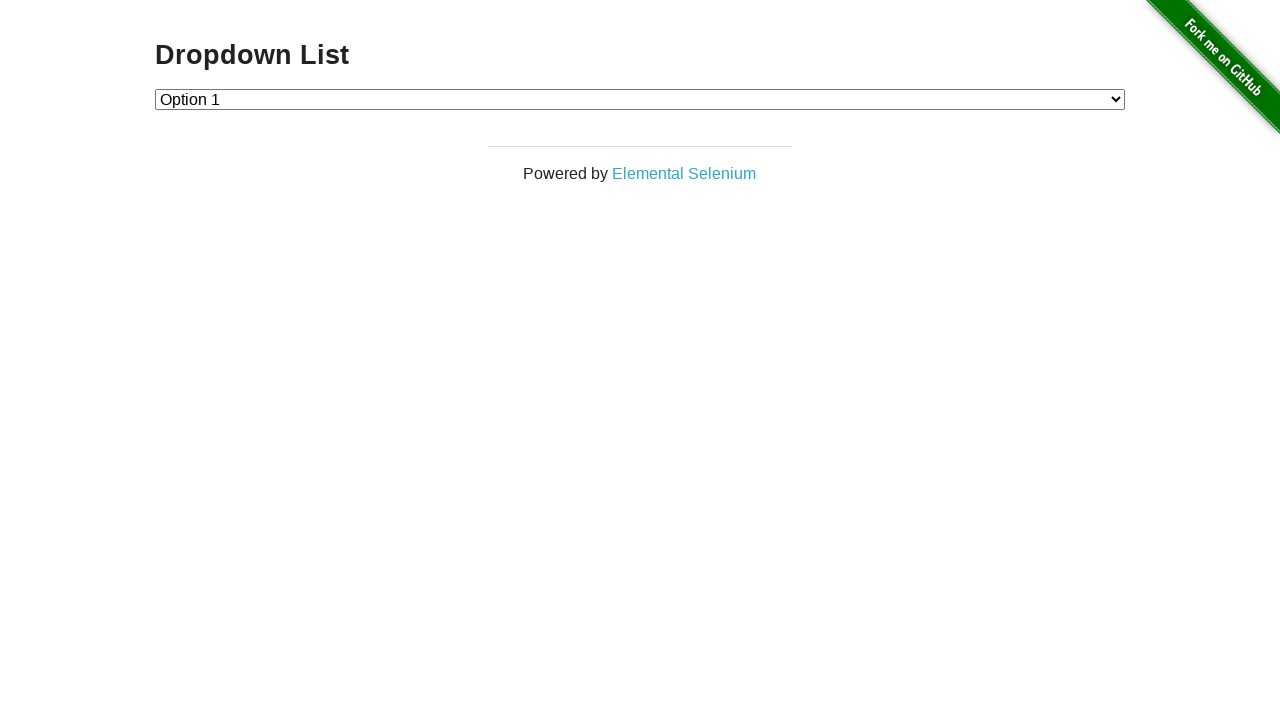